Tests check-in functionality by entering credit card number, last name, and selecting departure airport

Starting URL: http://delta.com

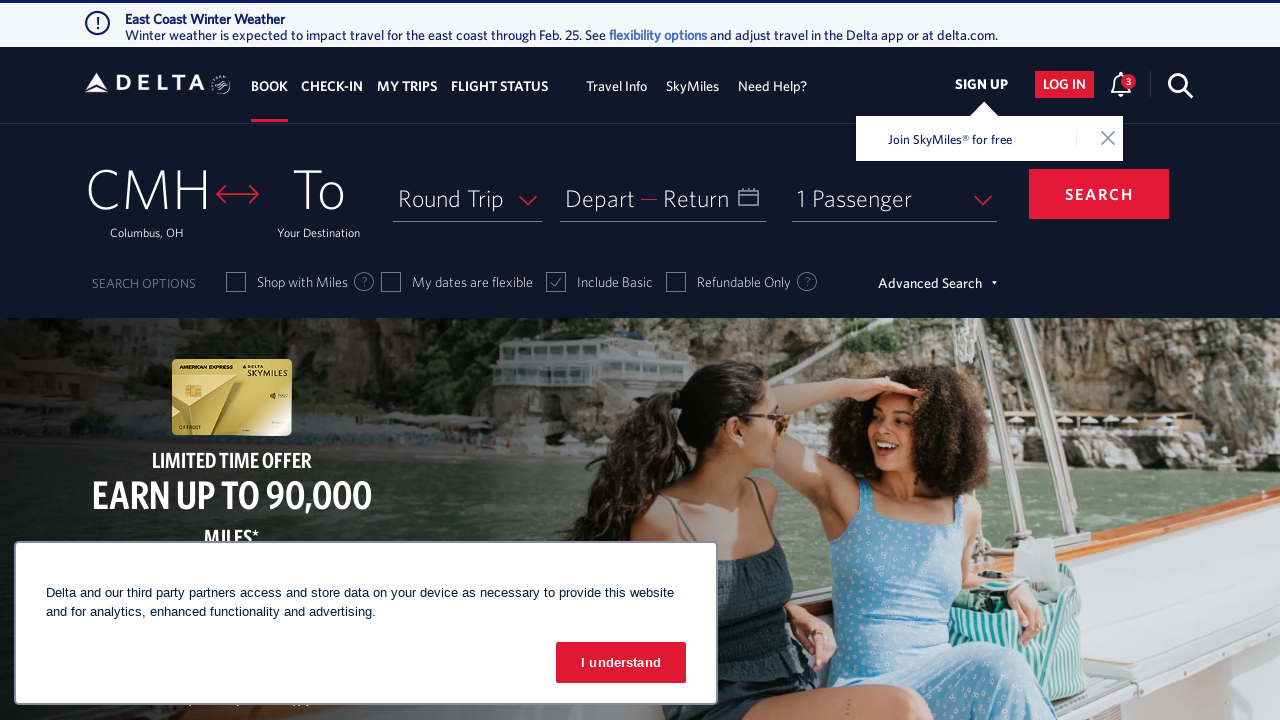

Clicked Check-in menu option at (332, 86) on #headPrimary2
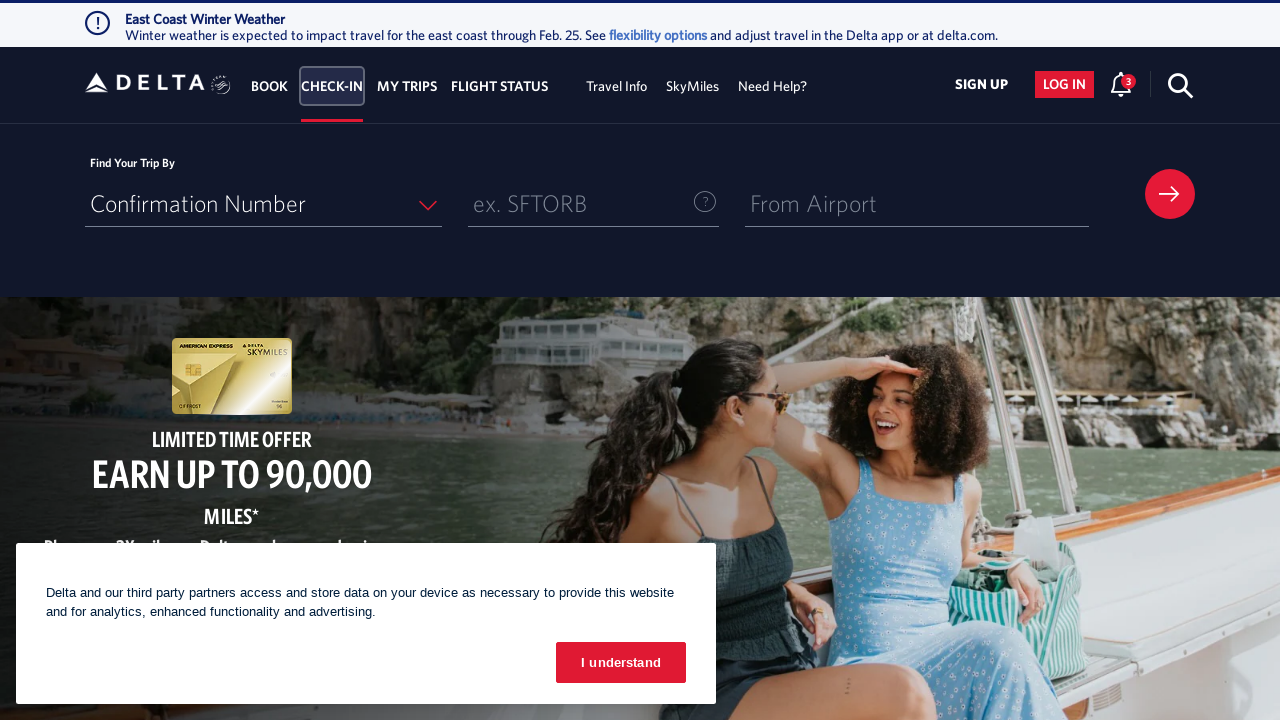

Clicked search type dropdown at (198, 203) on #searchType-val
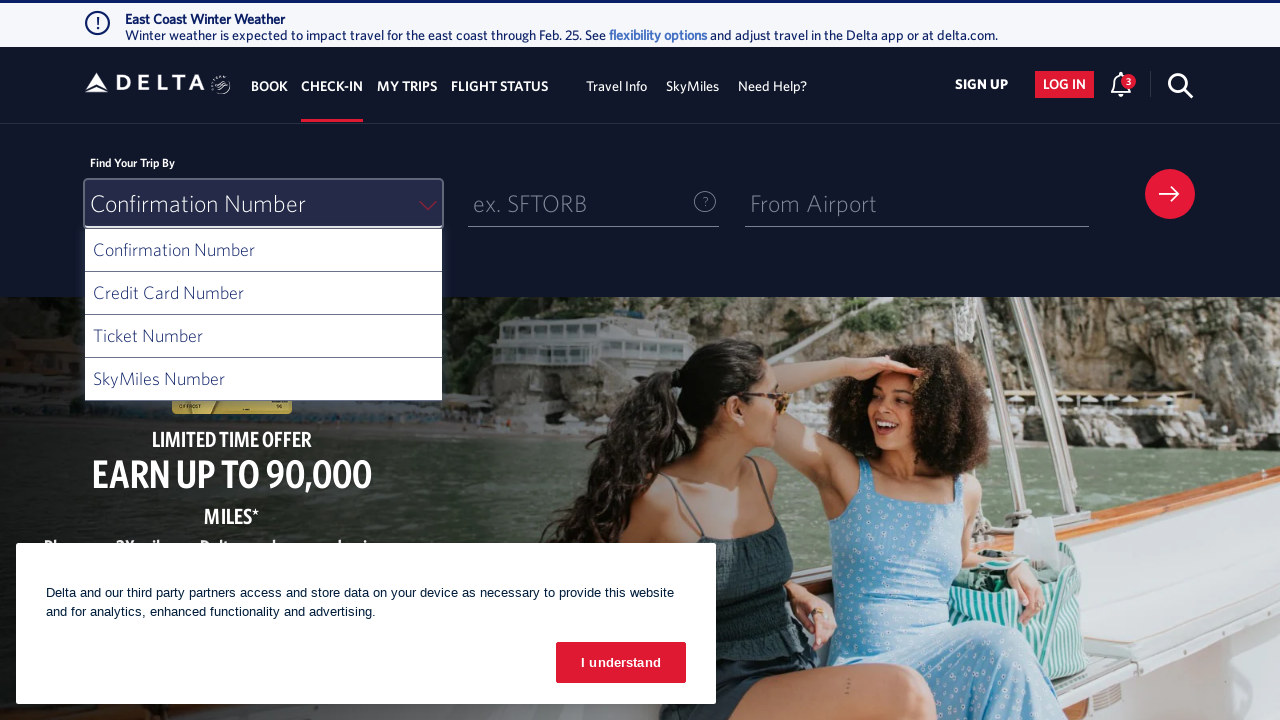

Selected search type option at (263, 297) on #ui-list-searchType1
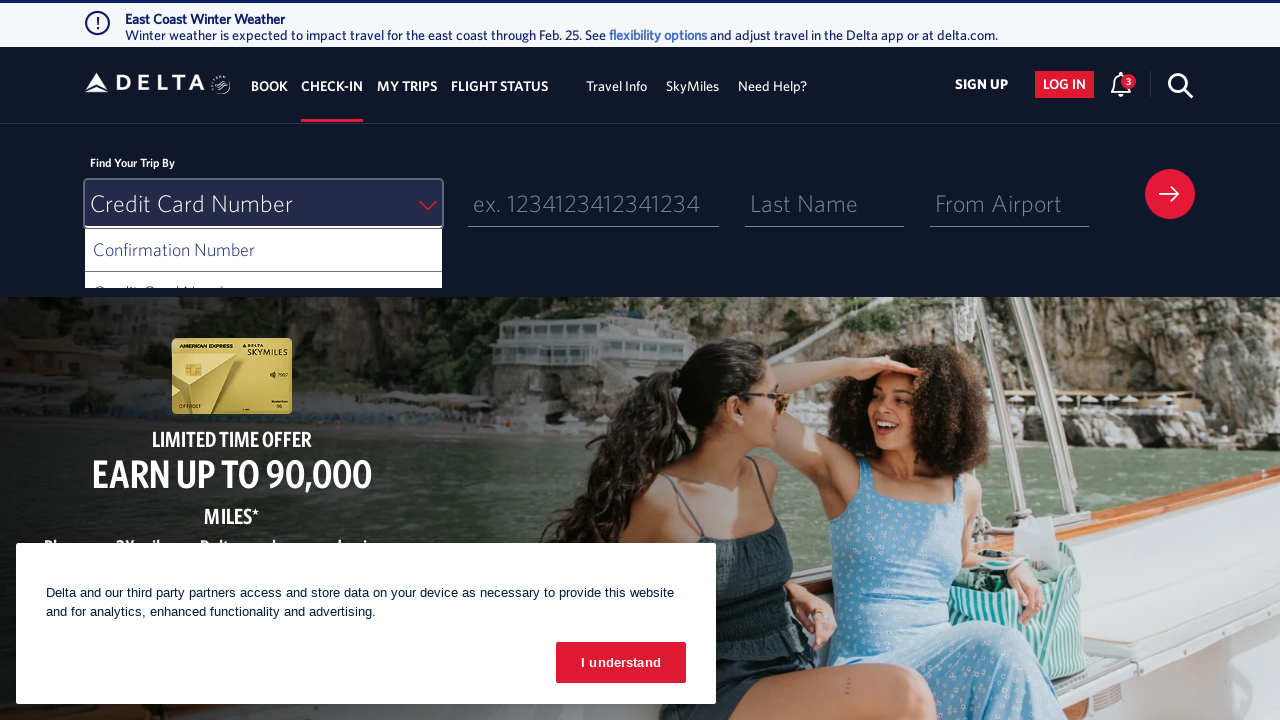

Entered credit card number on input[id='creditcardNumber']
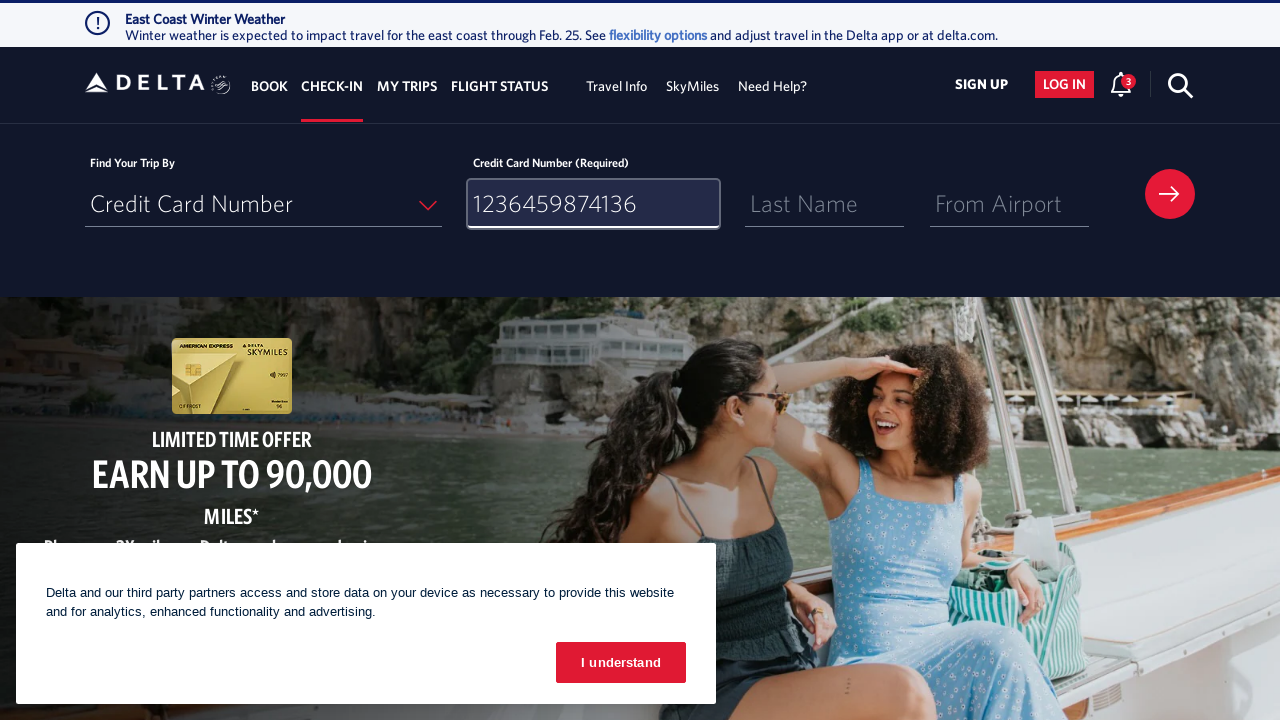

Entered last name 'Naresh' on #lastName
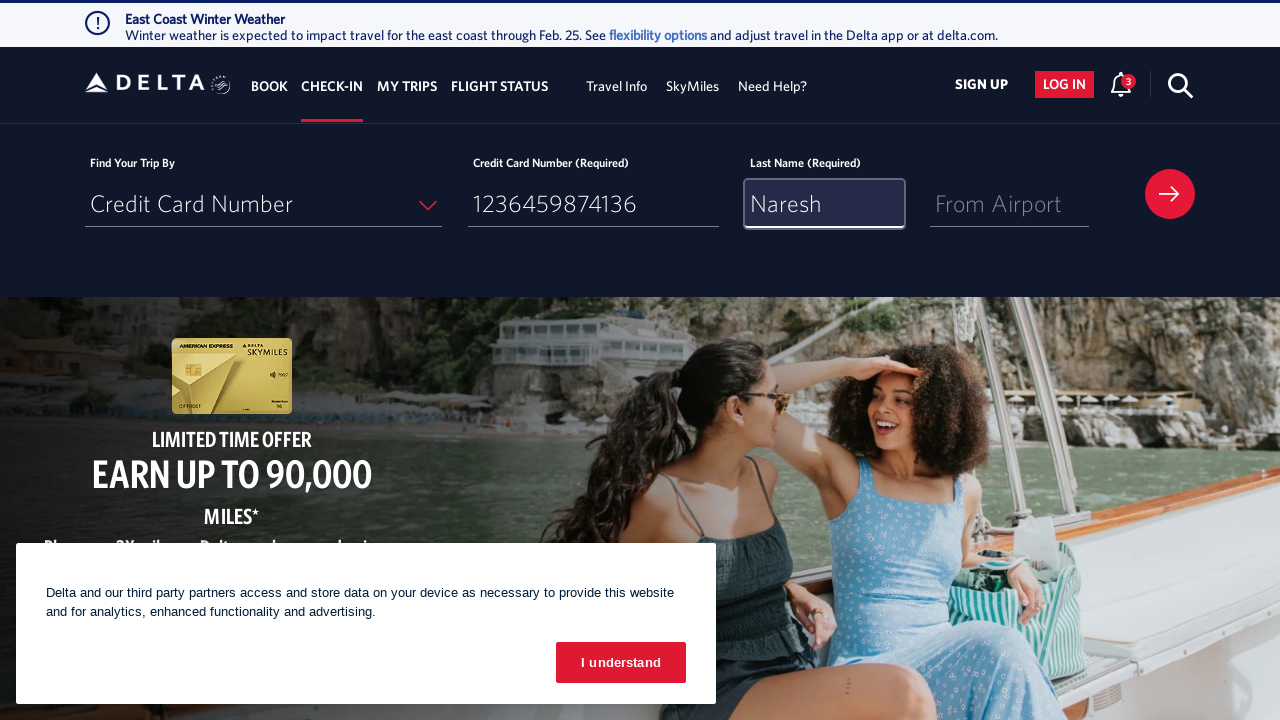

Clicked departure airport link at (1010, 204) on #departureAirportLink
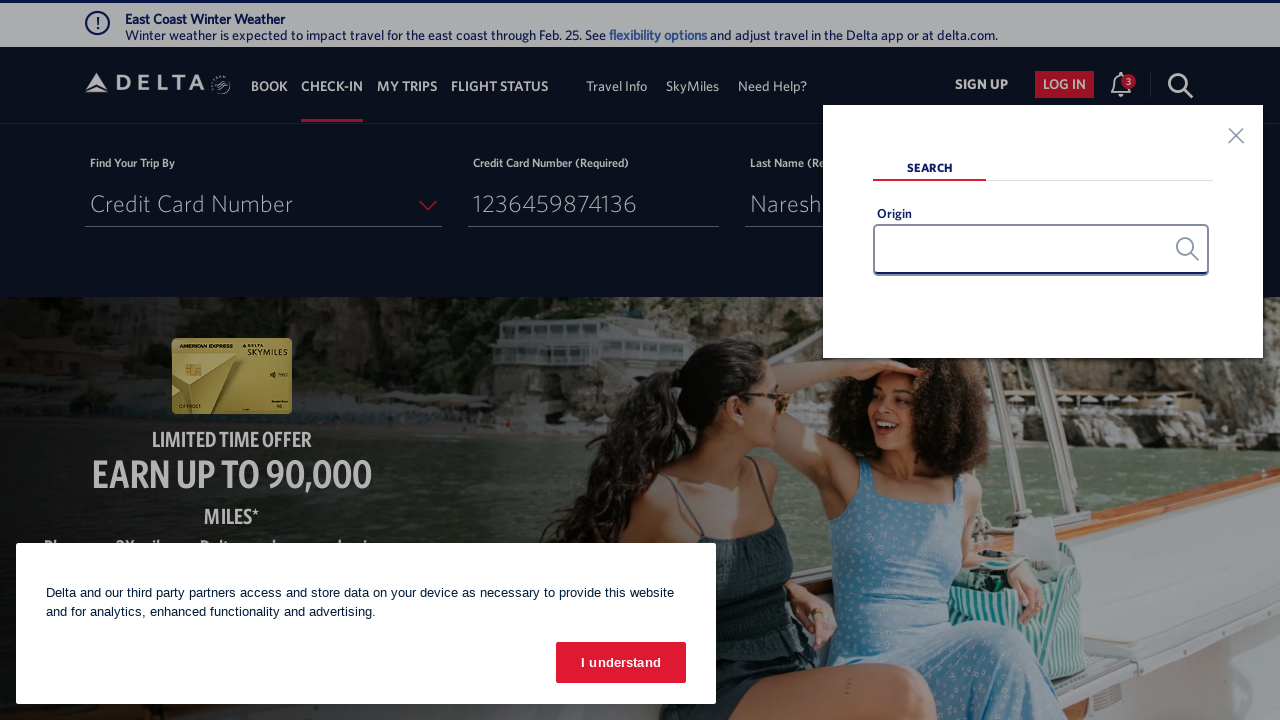

Entered airport code 'BWI' on //input[@id='search_input']
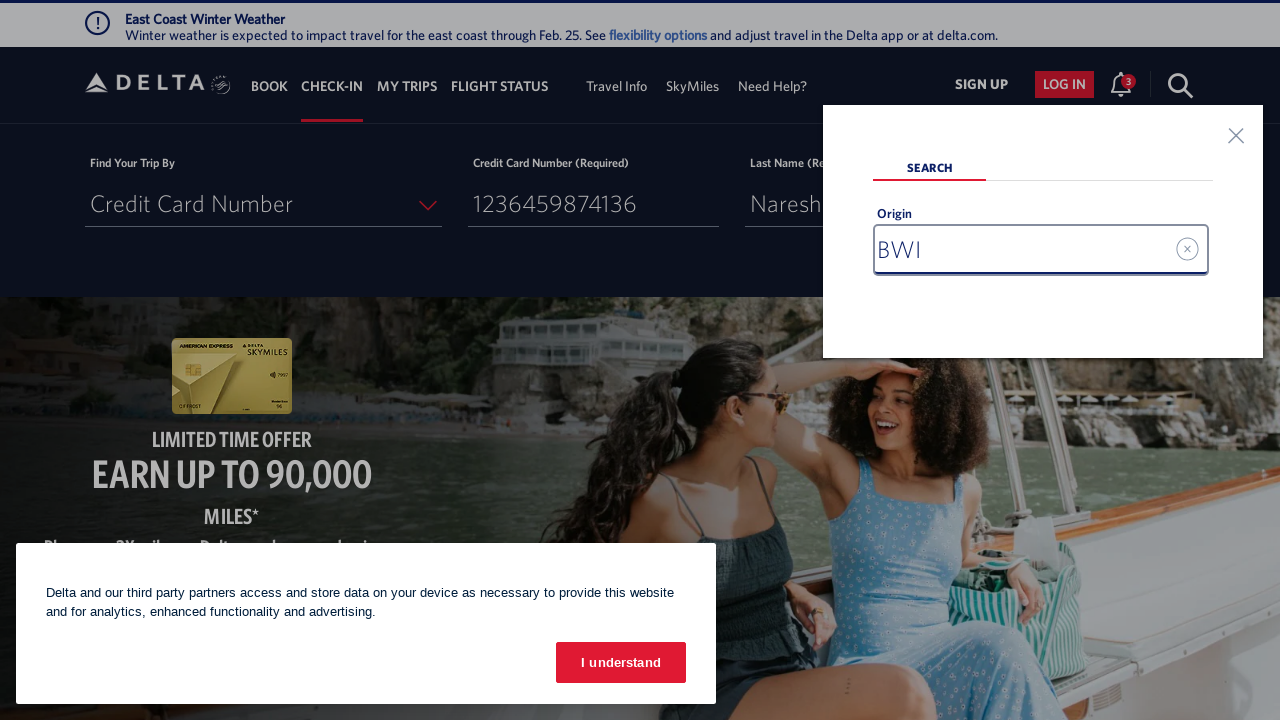

Selected Baltimore, MD as departure airport at (1066, 308) on xpath=//span[text()=' Baltimore, MD ']
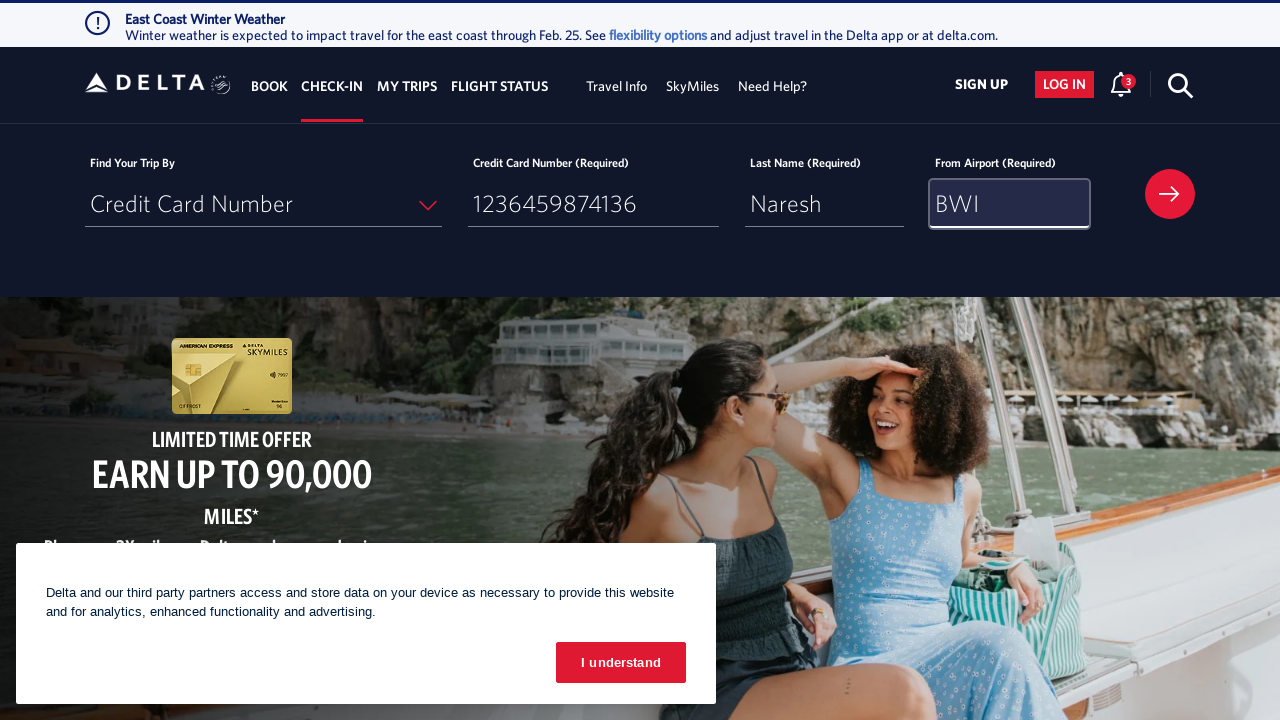

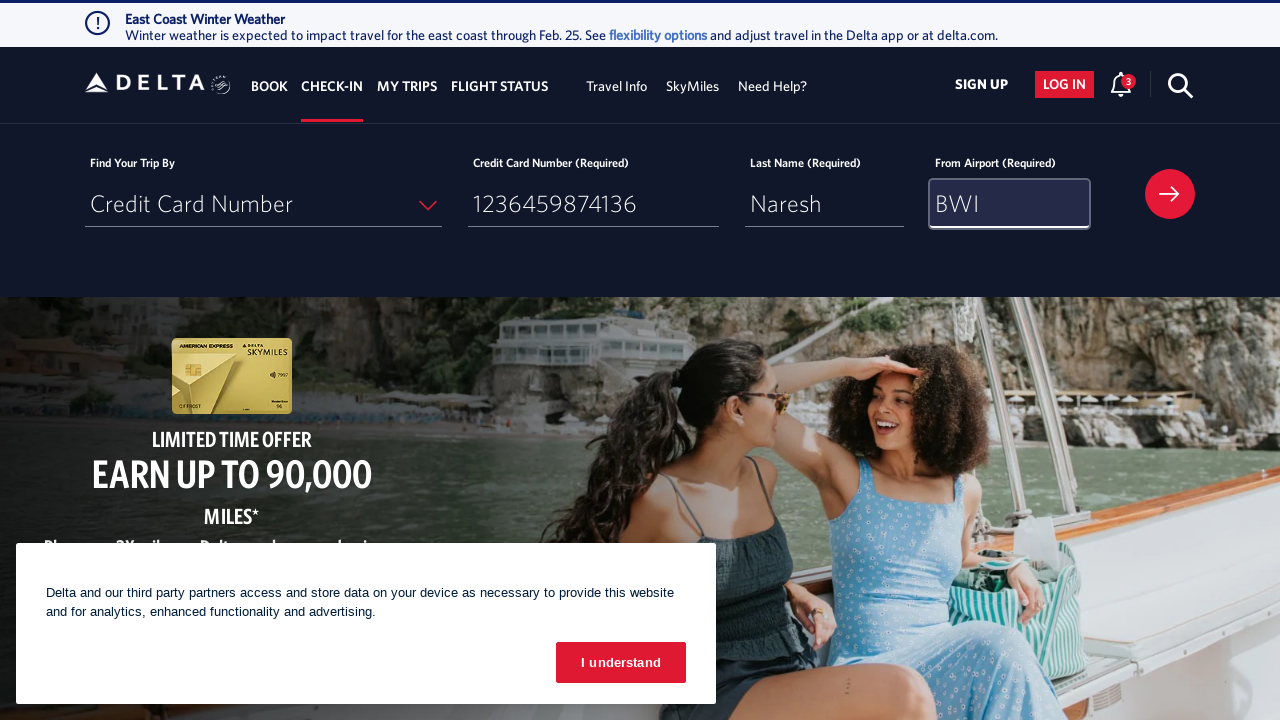